Tests dropdown functionality by clicking the dropdown and selecting Option 1, then verifying the selection

Starting URL: http://the-internet.herokuapp.com/dropdown

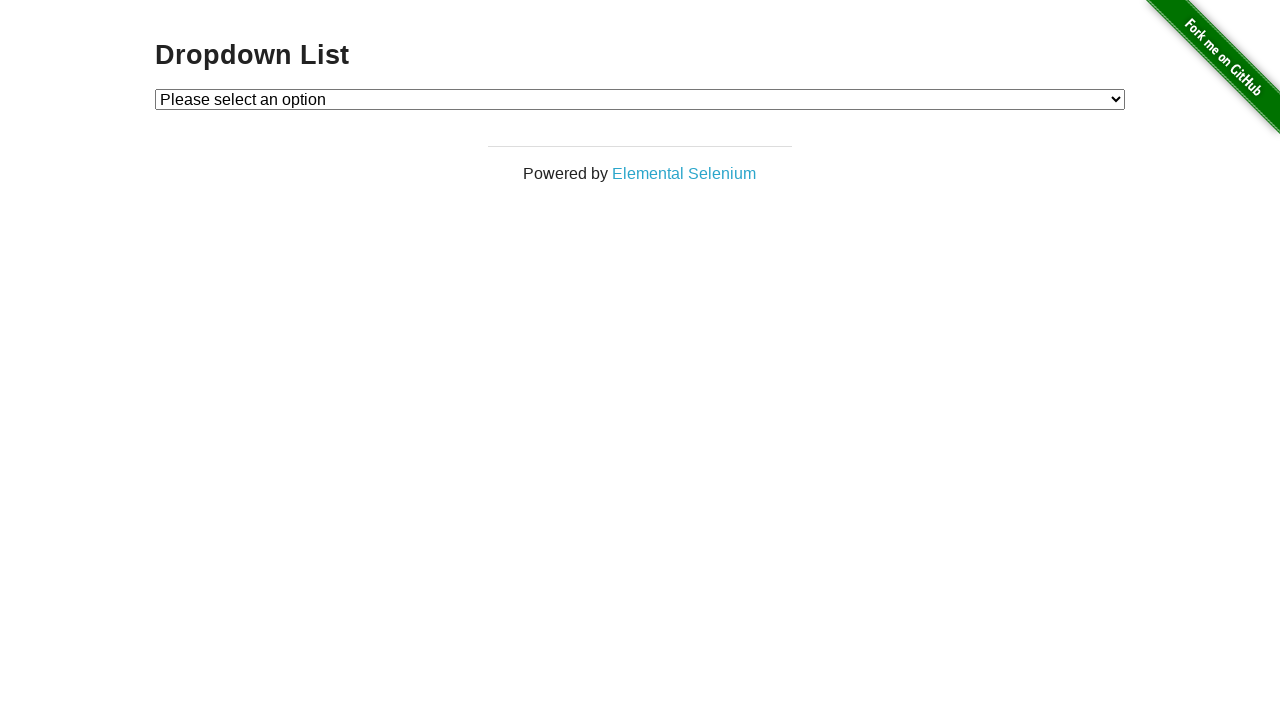

Clicked dropdown to open it at (640, 99) on #dropdown
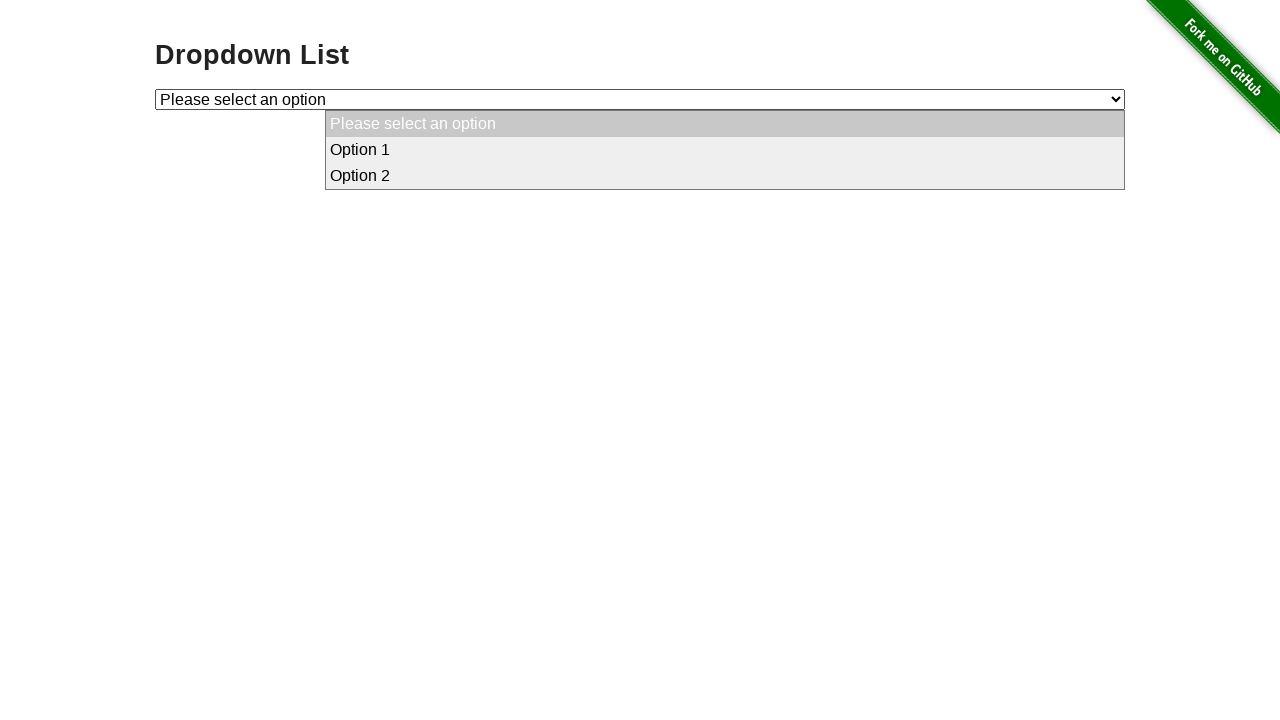

Selected Option 1 from the dropdown on #dropdown
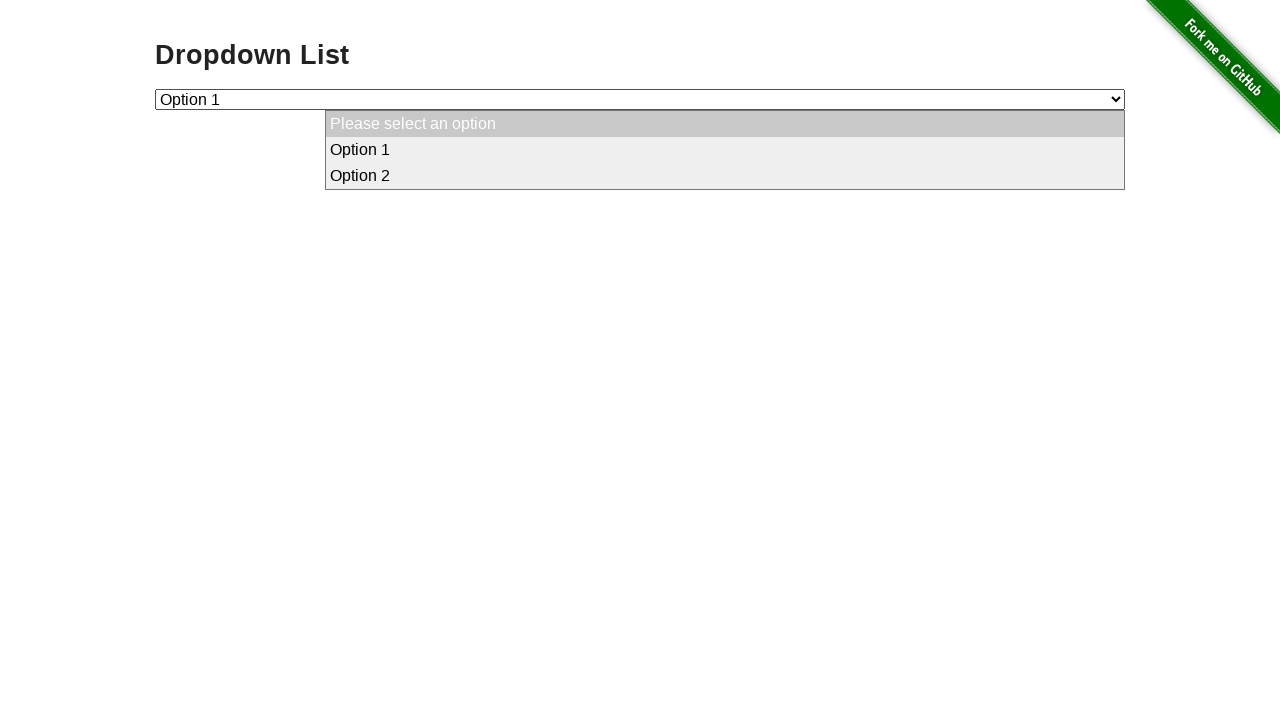

Verified that Option 1 (value '1') is selected
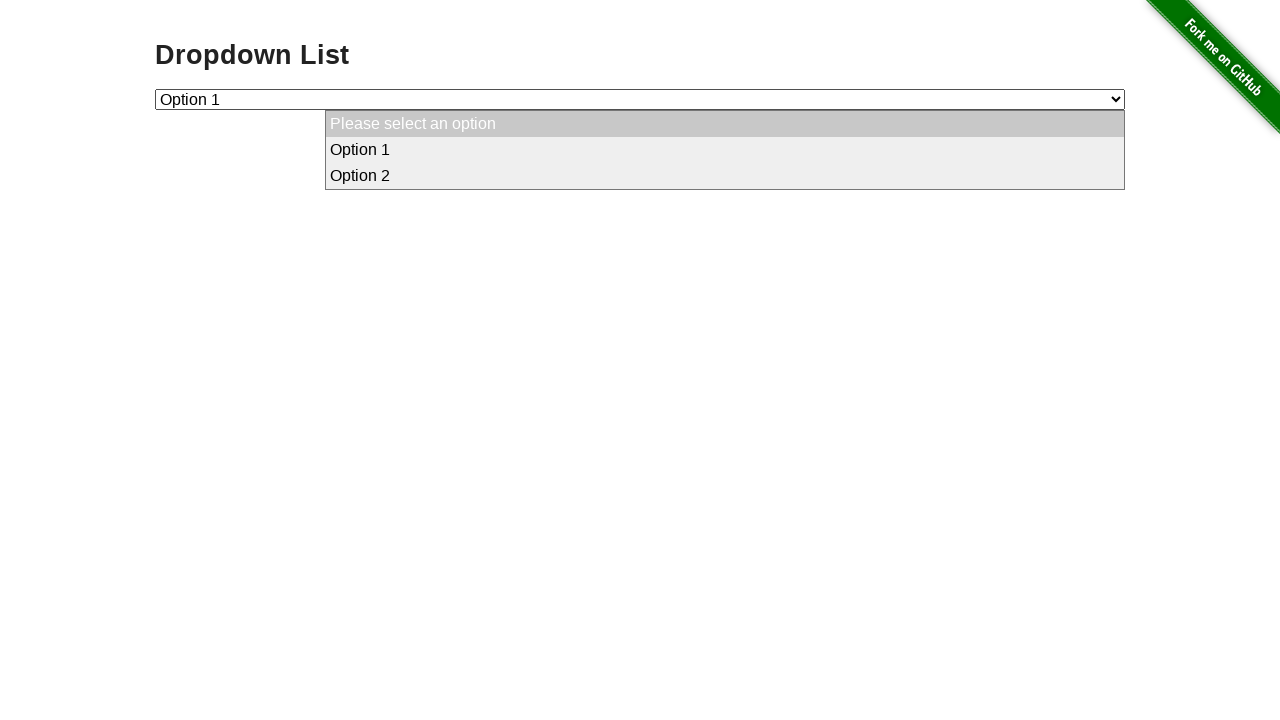

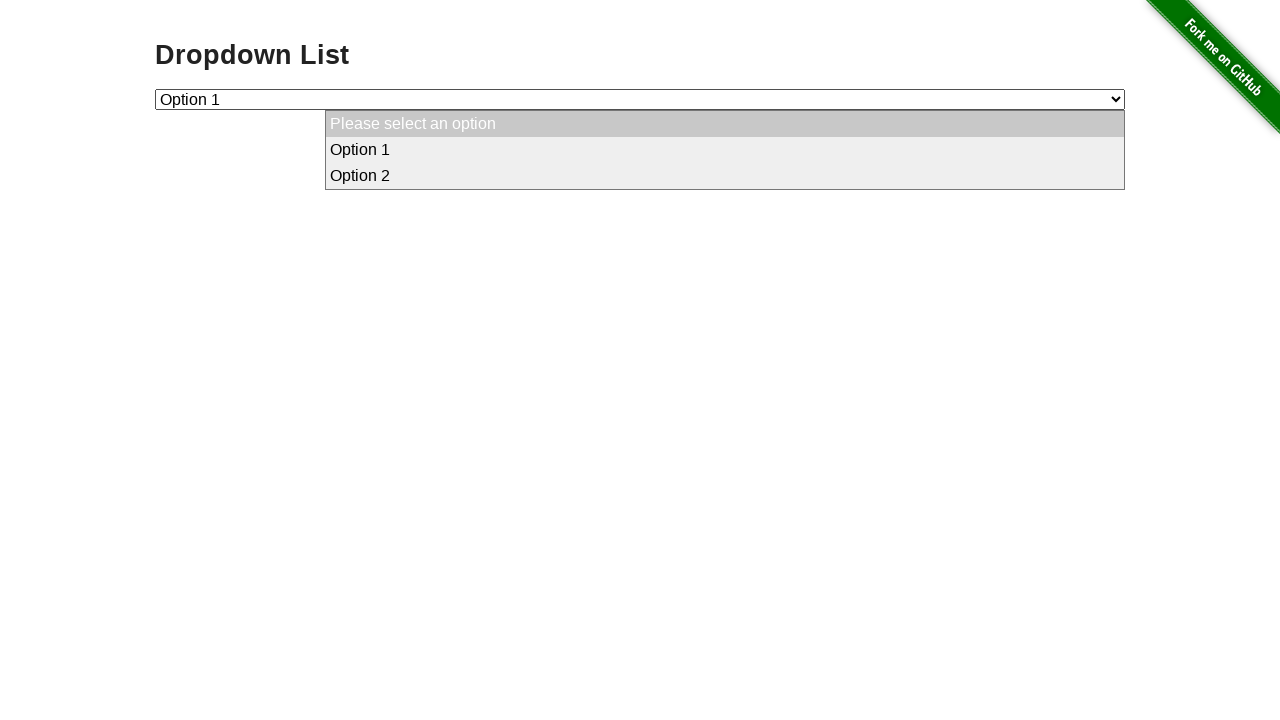